Tests that other controls are hidden when editing a todo item

Starting URL: https://demo.playwright.dev/todomvc

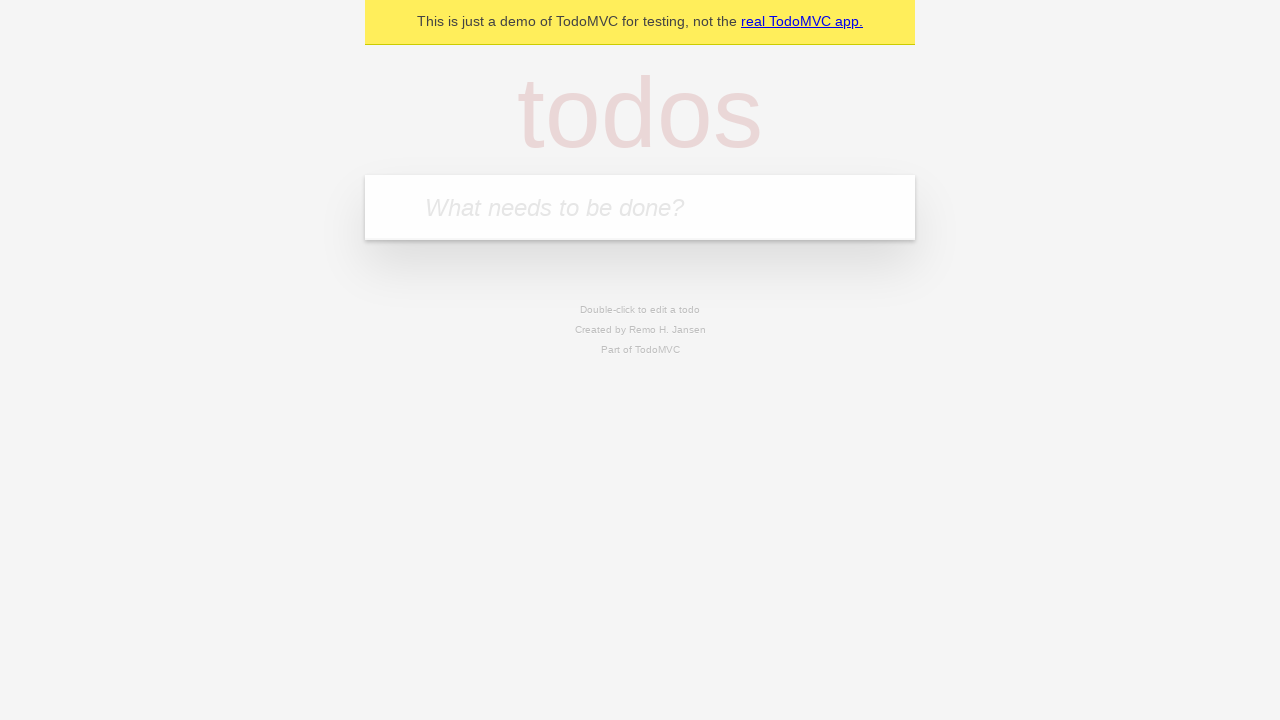

Located the 'What needs to be done?' input field
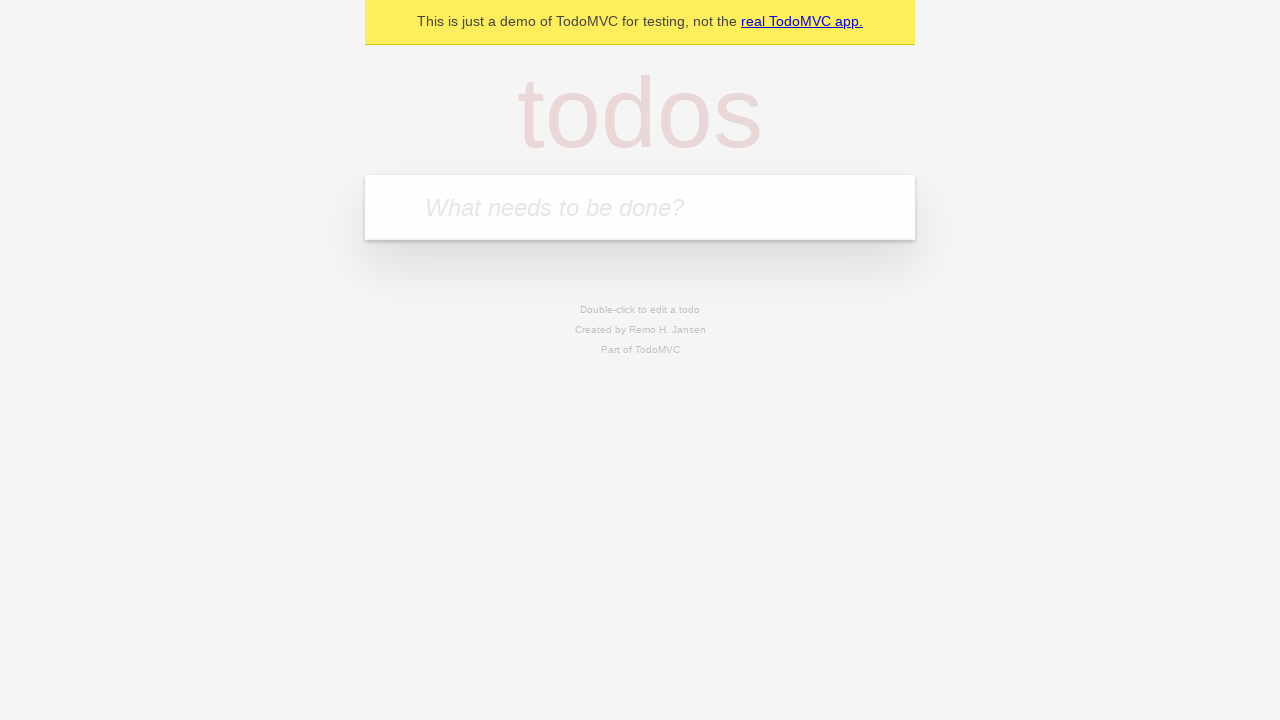

Filled todo input with 'buy some cheese' on internal:attr=[placeholder="What needs to be done?"i]
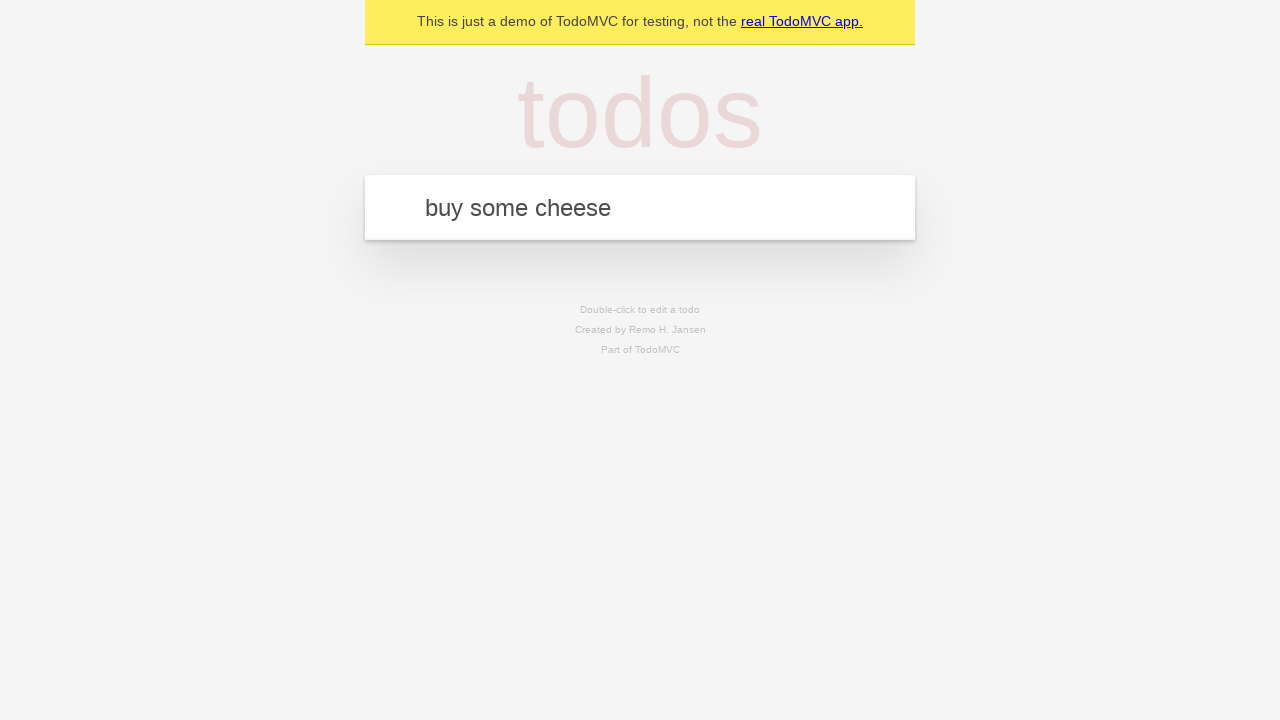

Pressed Enter to create todo 'buy some cheese' on internal:attr=[placeholder="What needs to be done?"i]
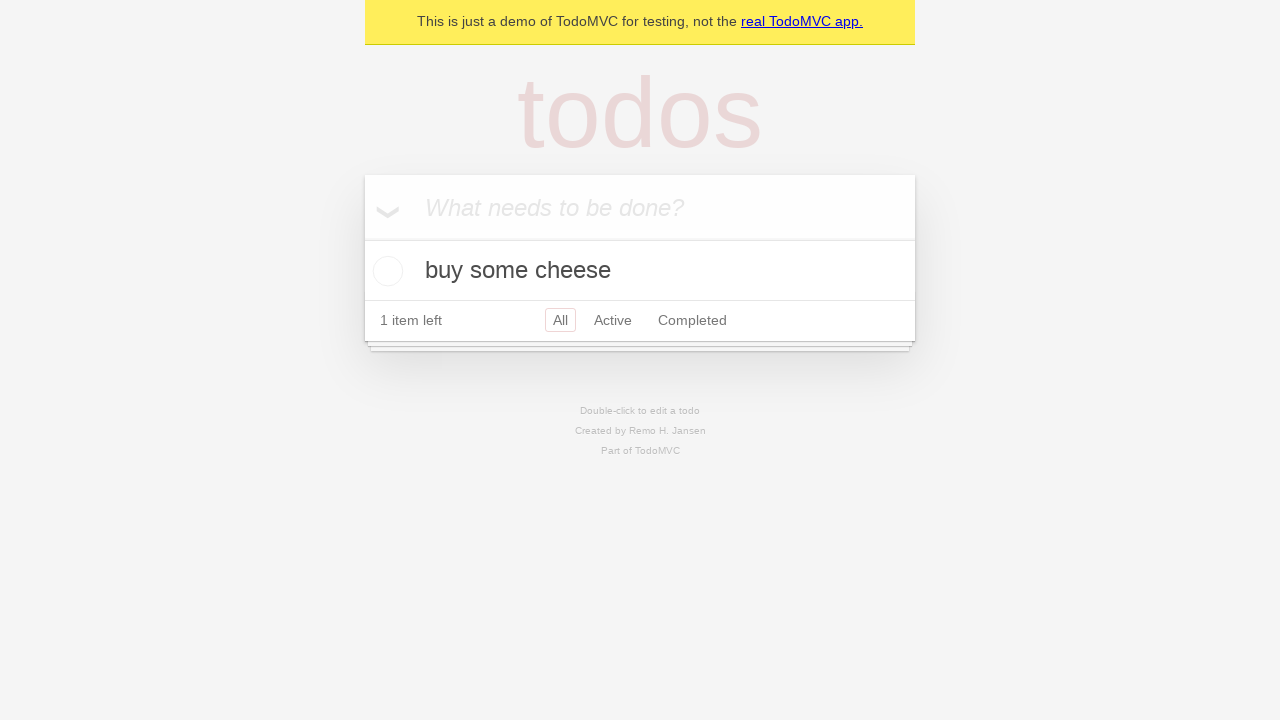

Filled todo input with 'feed the cat' on internal:attr=[placeholder="What needs to be done?"i]
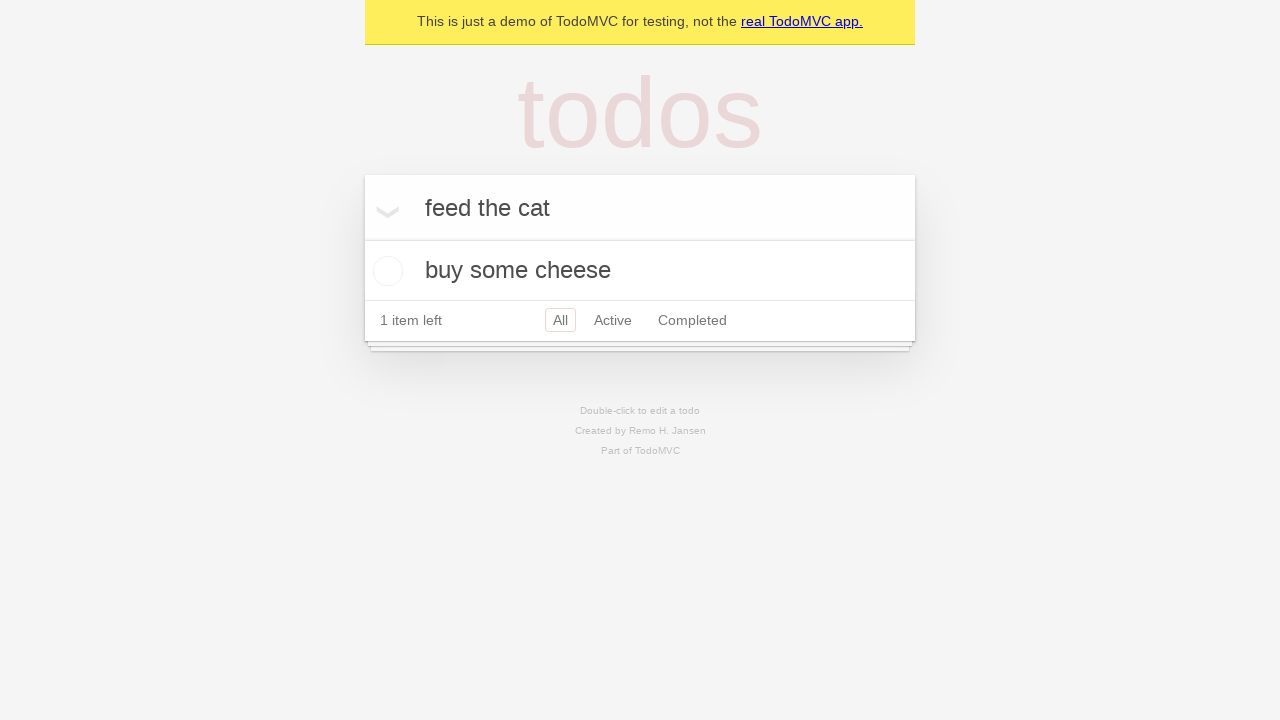

Pressed Enter to create todo 'feed the cat' on internal:attr=[placeholder="What needs to be done?"i]
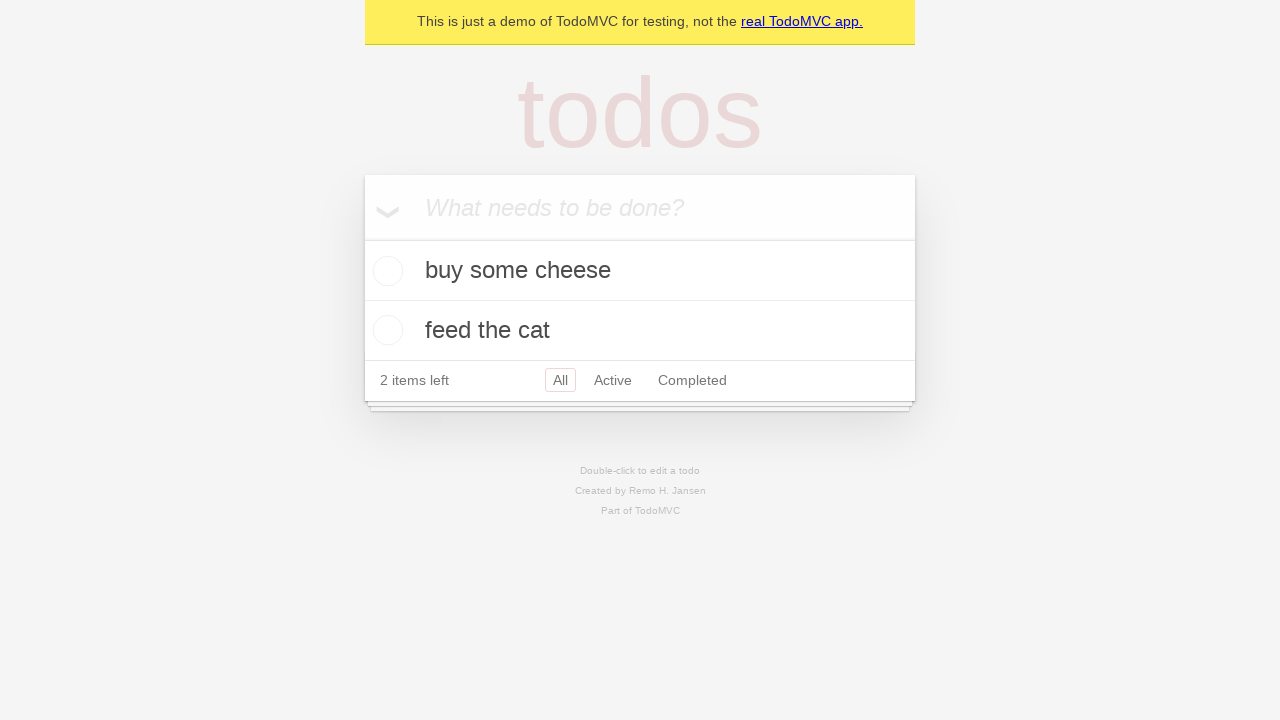

Filled todo input with 'book a doctors appointment' on internal:attr=[placeholder="What needs to be done?"i]
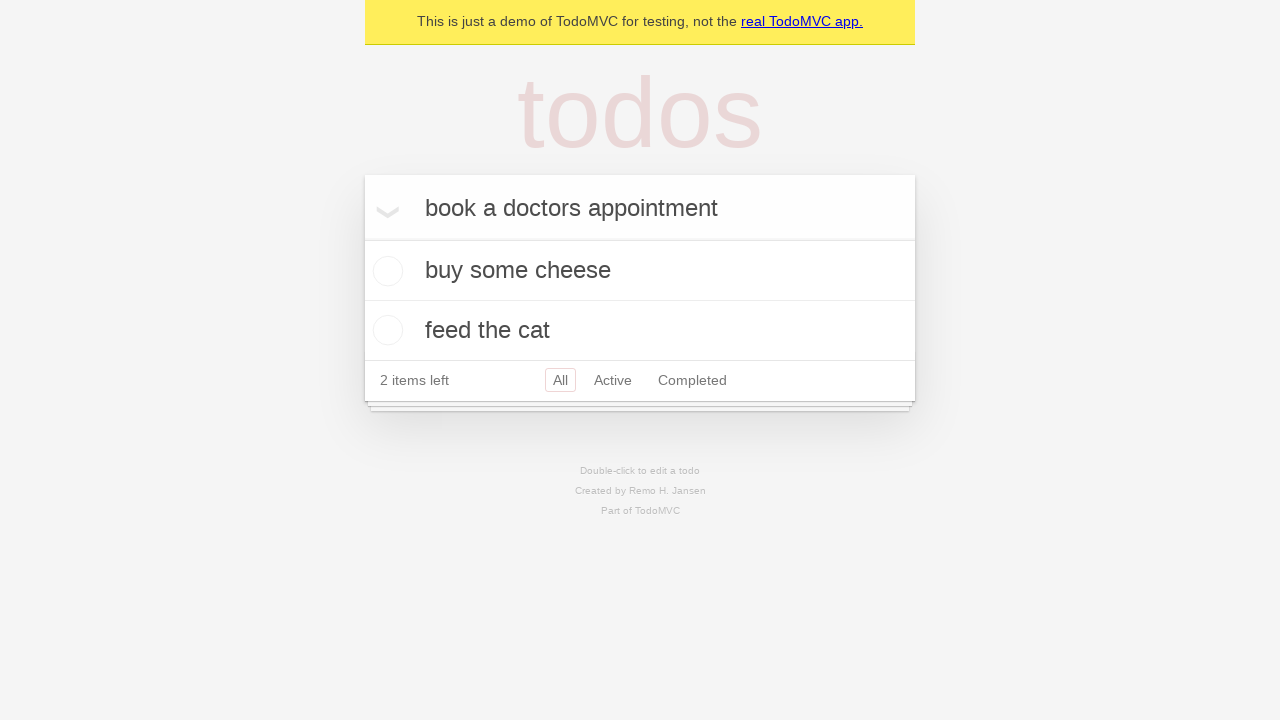

Pressed Enter to create todo 'book a doctors appointment' on internal:attr=[placeholder="What needs to be done?"i]
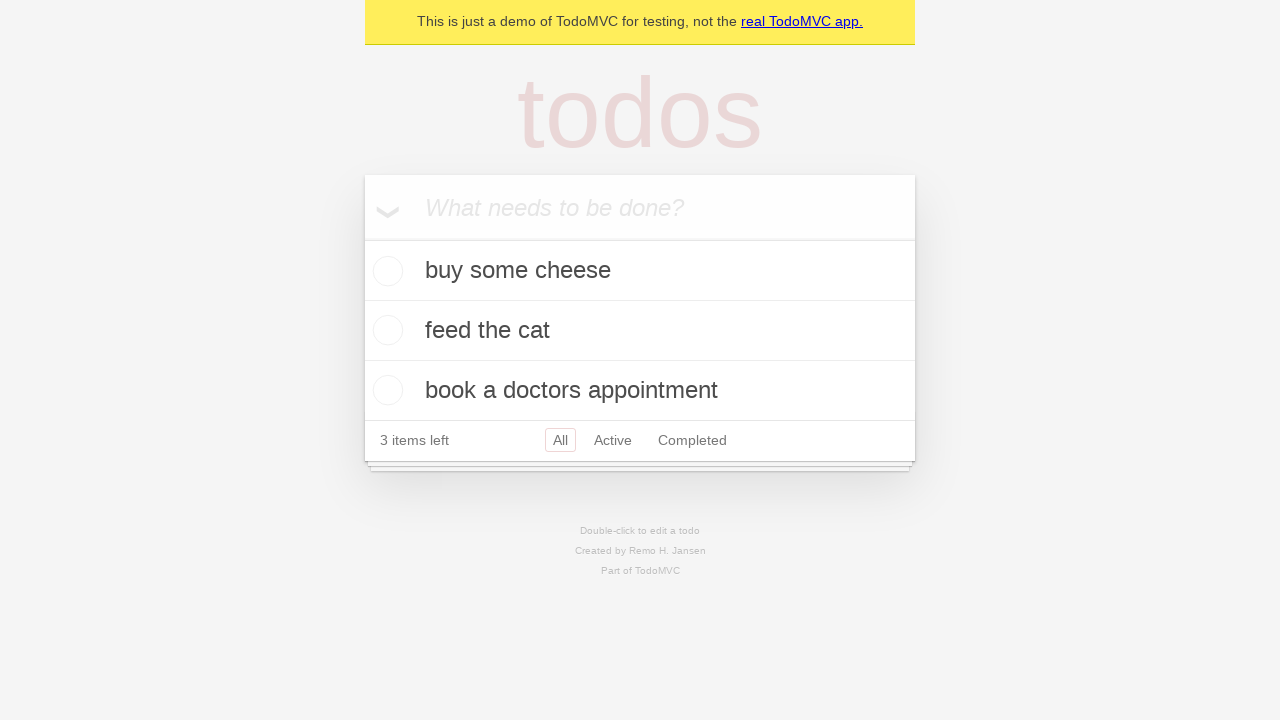

All 3 todo items loaded successfully
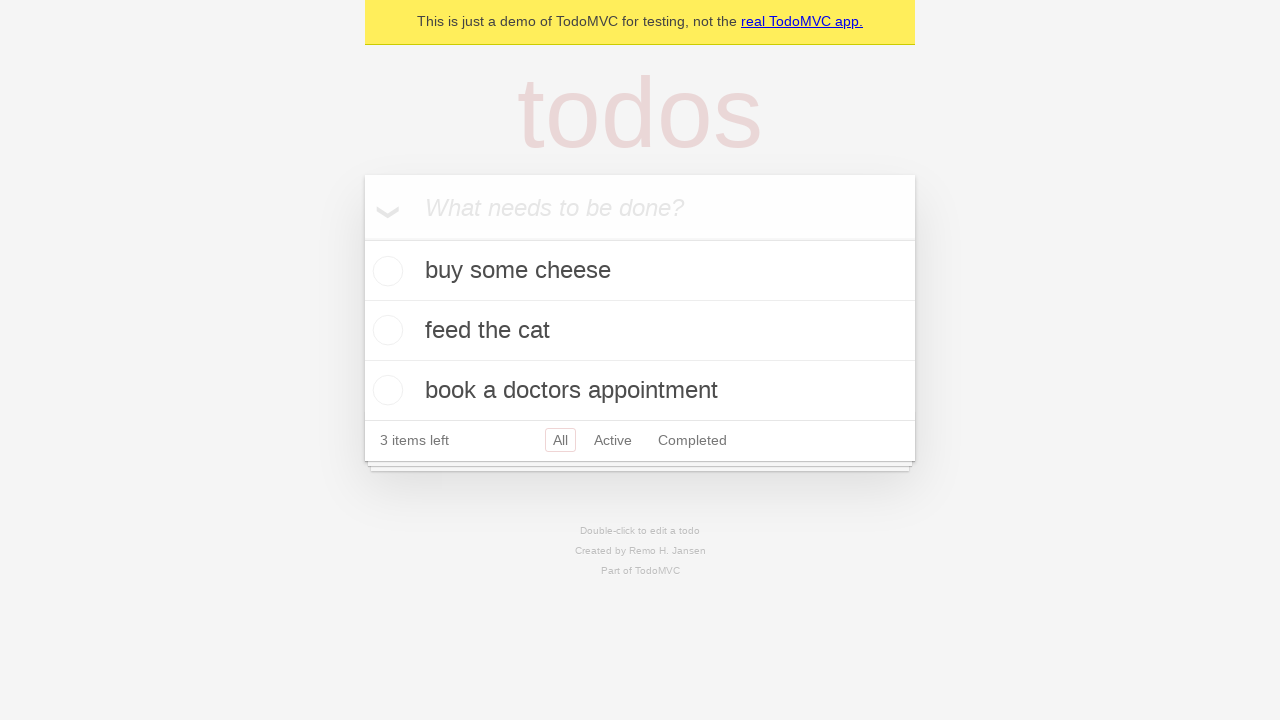

Located the second todo item
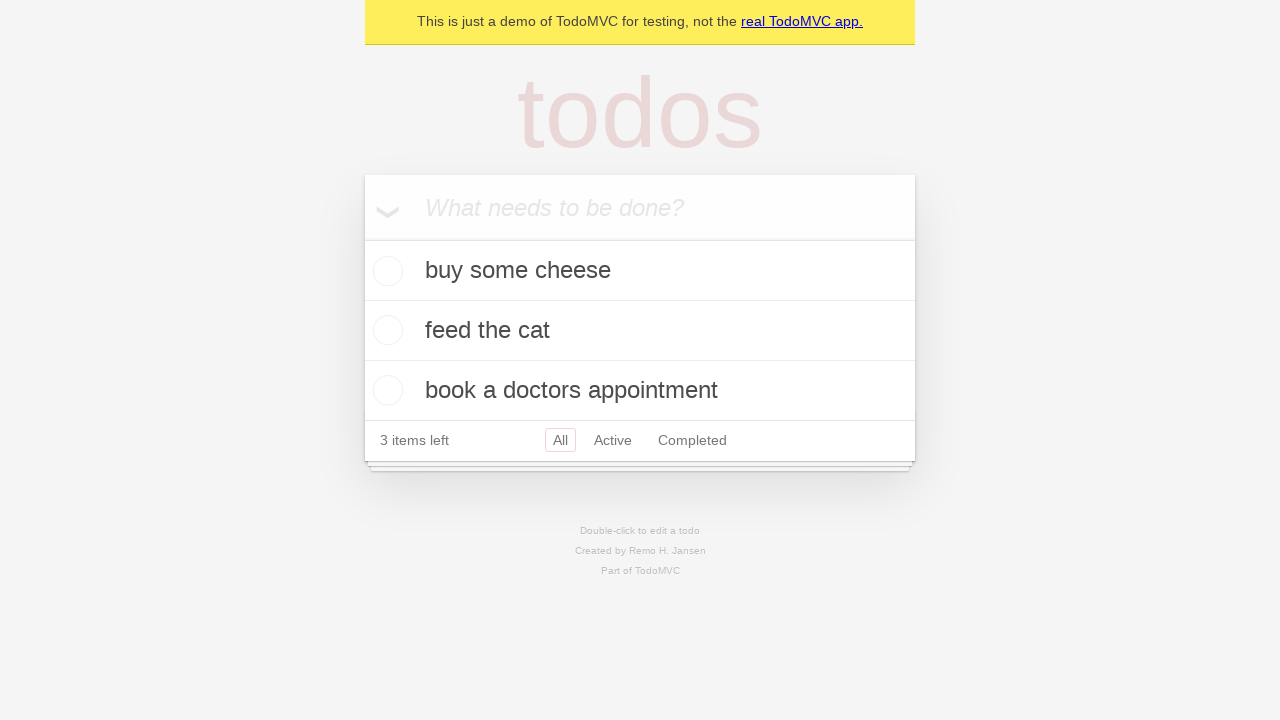

Double-clicked second todo item to enter edit mode at (640, 331) on internal:testid=[data-testid="todo-item"s] >> nth=1
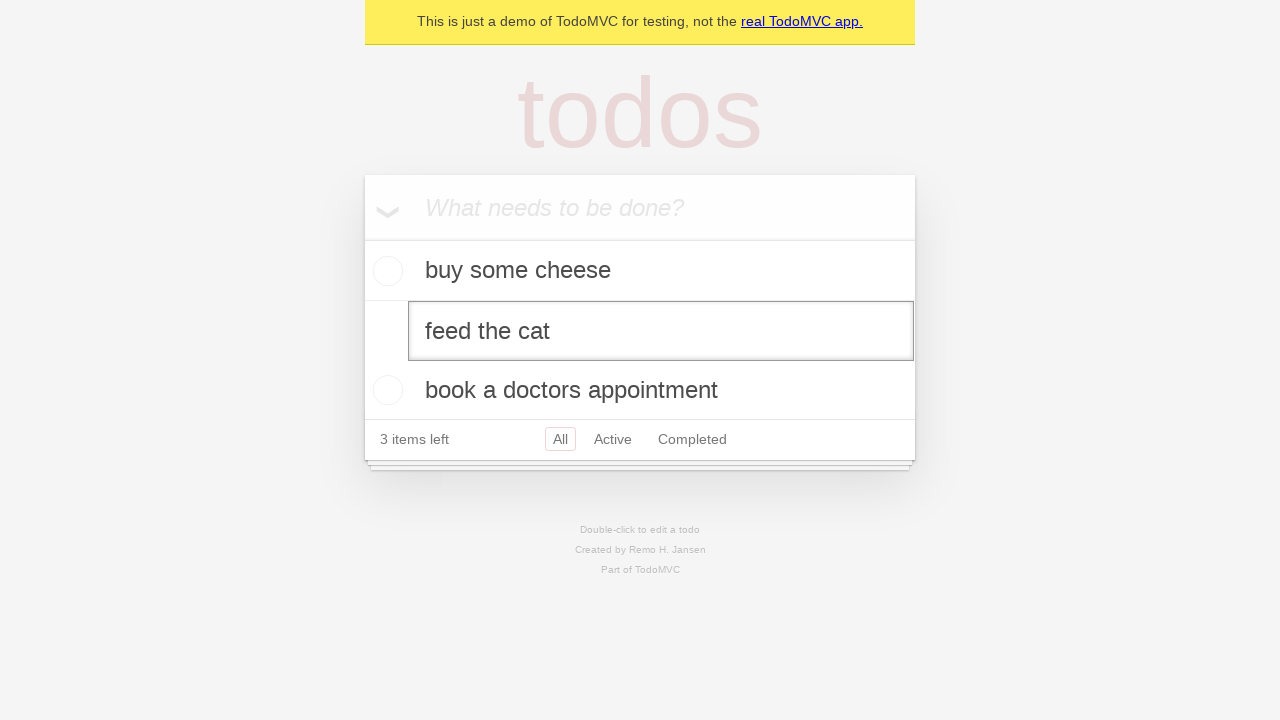

Edit input field appeared for second todo item
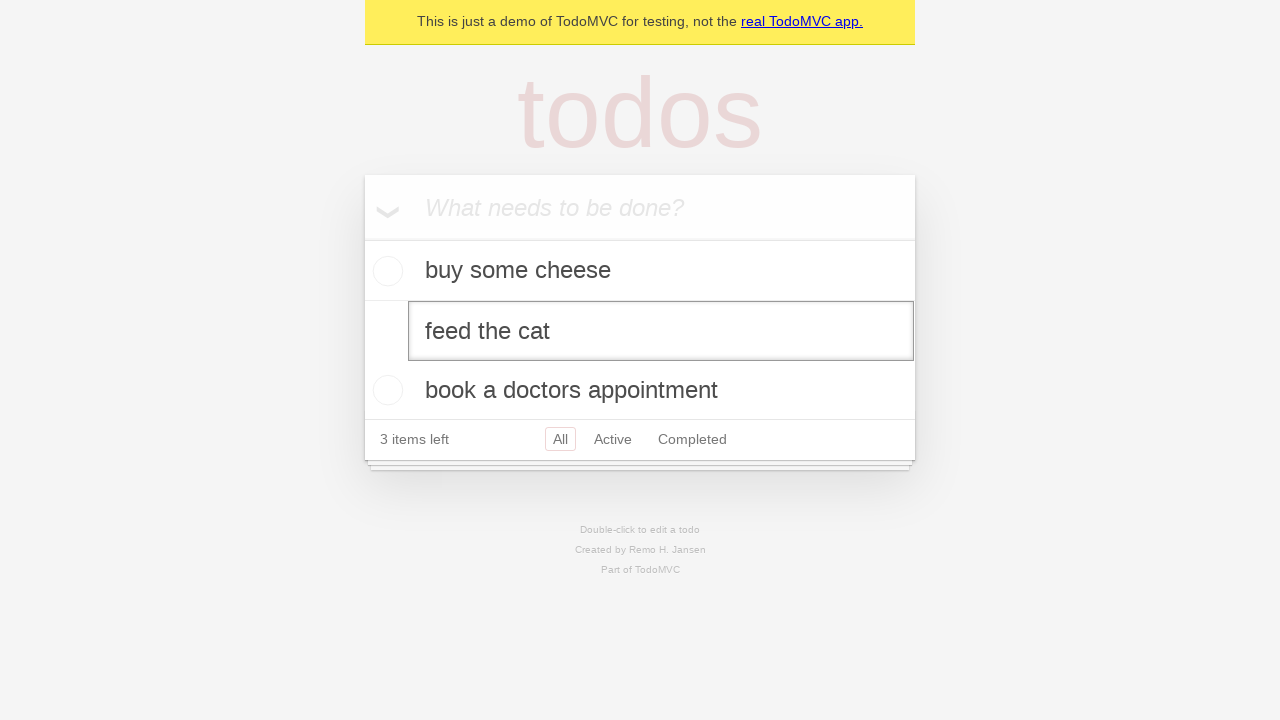

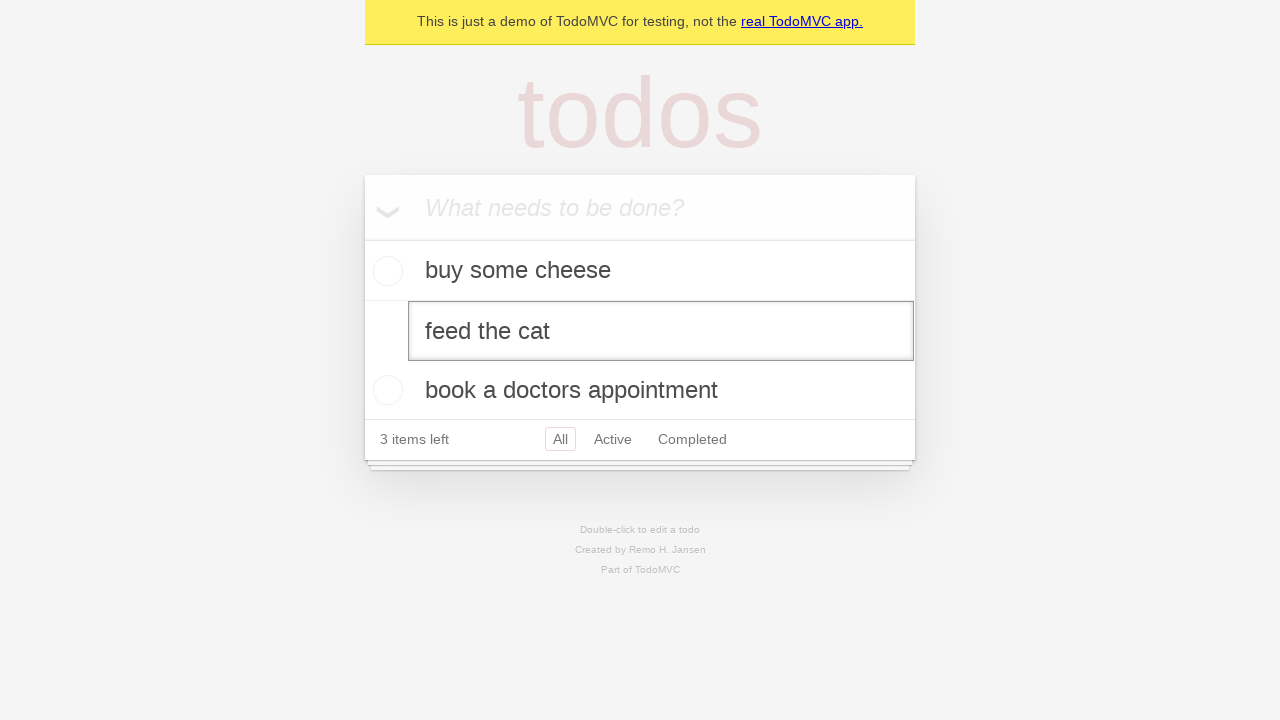